Tests keyboard interactions on a login form by entering text, selecting all, using arrow keys and backspace to edit the username field

Starting URL: https://the-internet.herokuapp.com/login

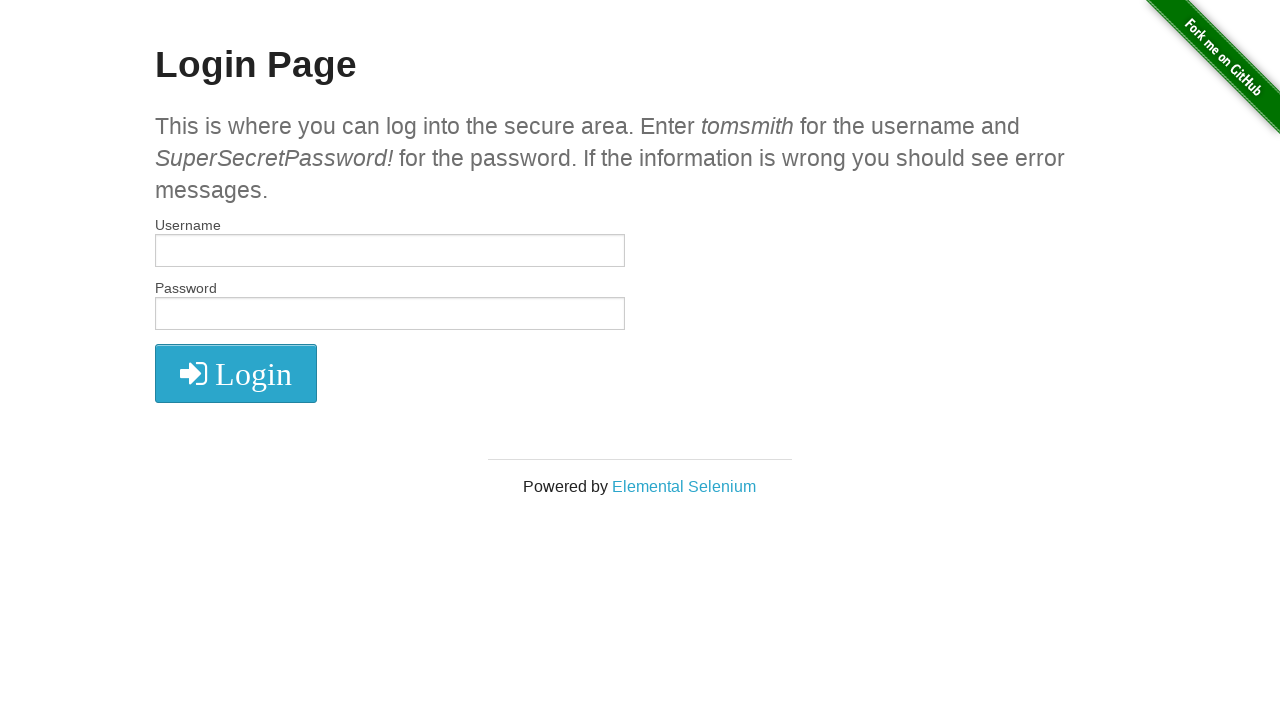

Located username field
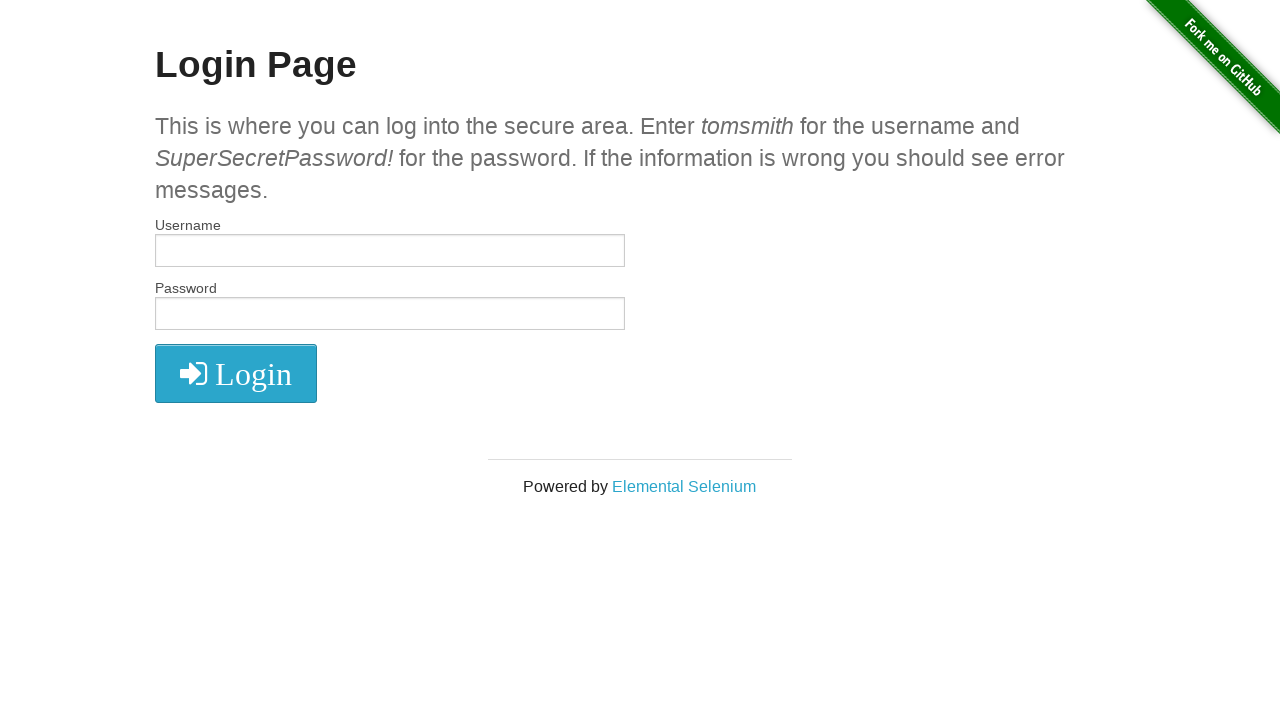

Filled username field with 'Gabriela' on #username
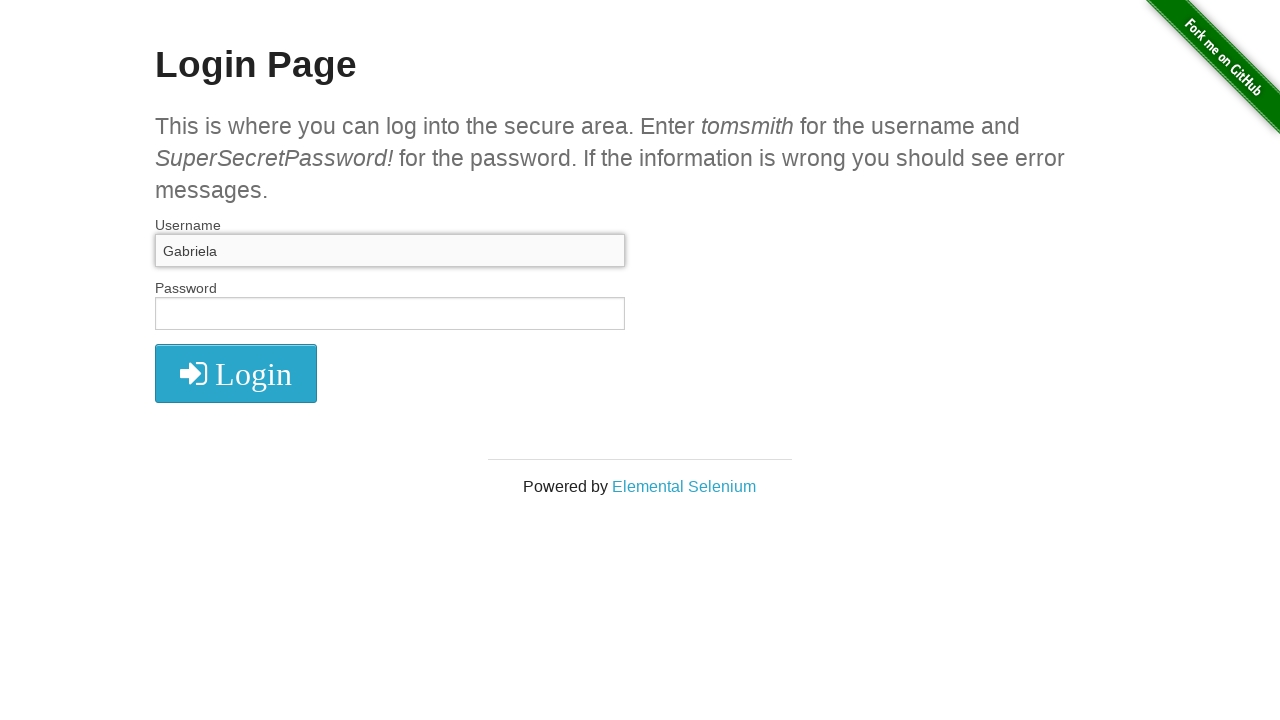

Cleared username field on #username
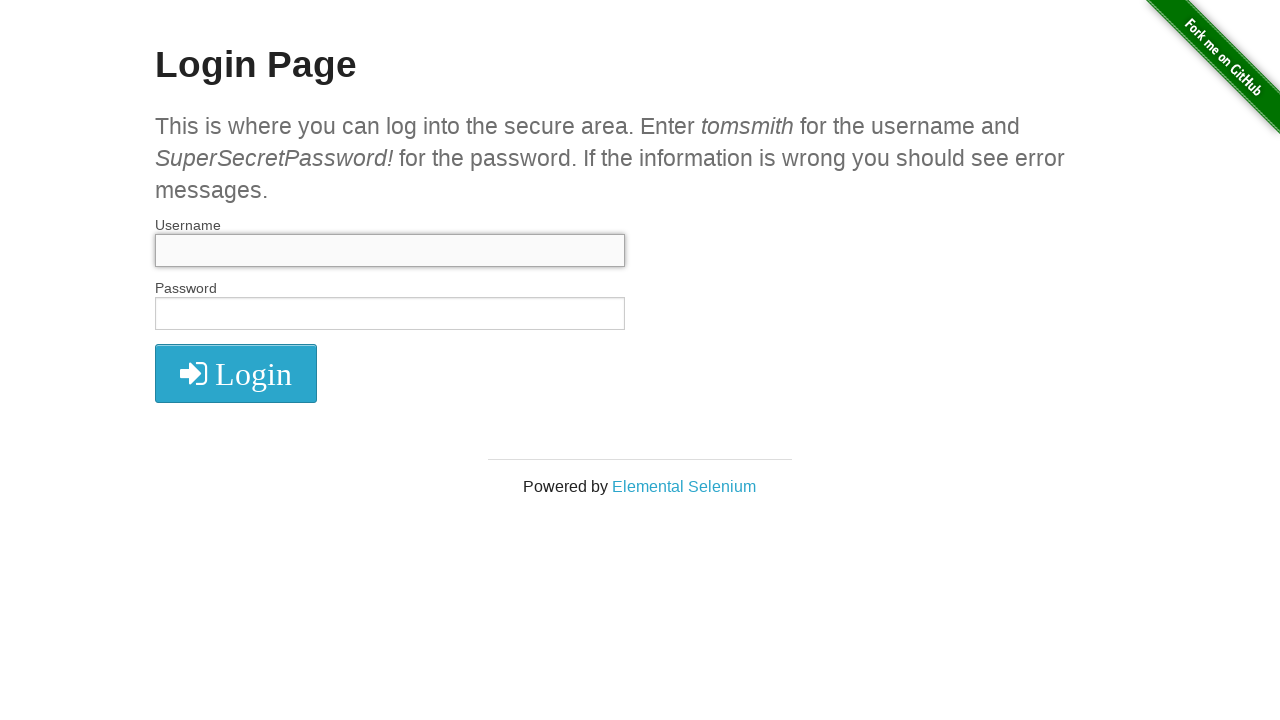

Filled username field with 'tomsmit' on #username
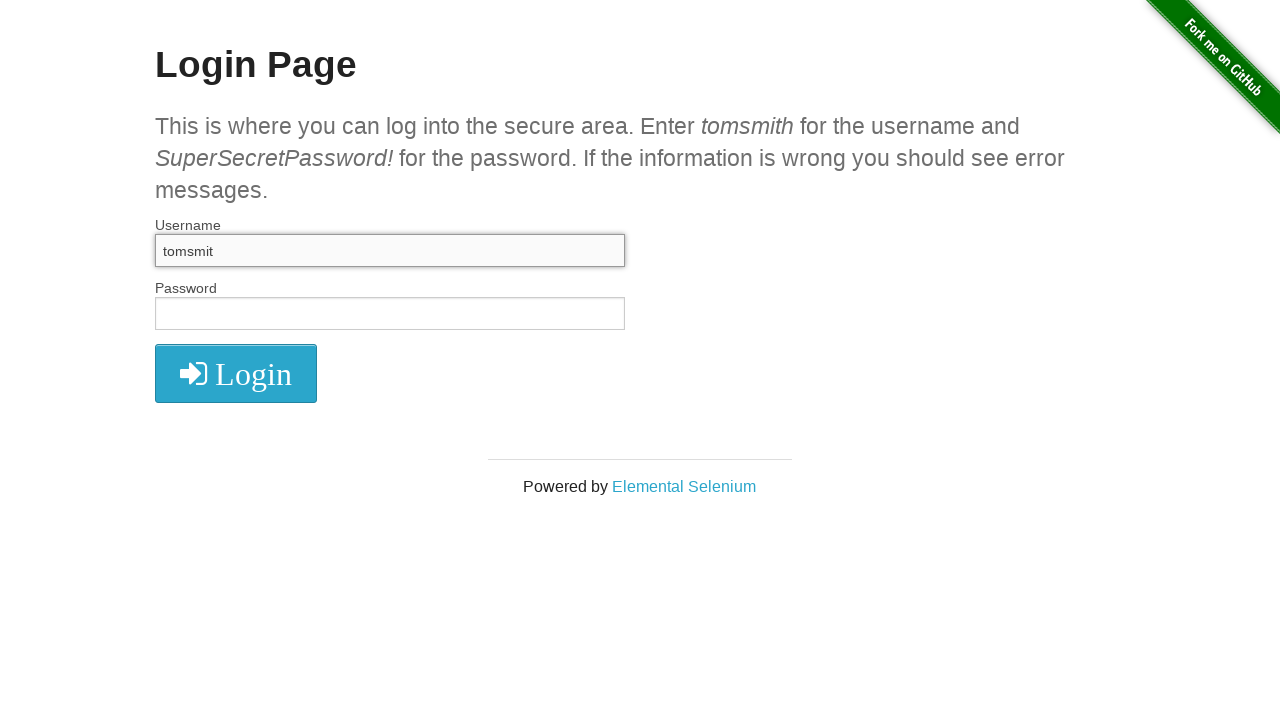

Selected all text in username field using Ctrl+A on #username
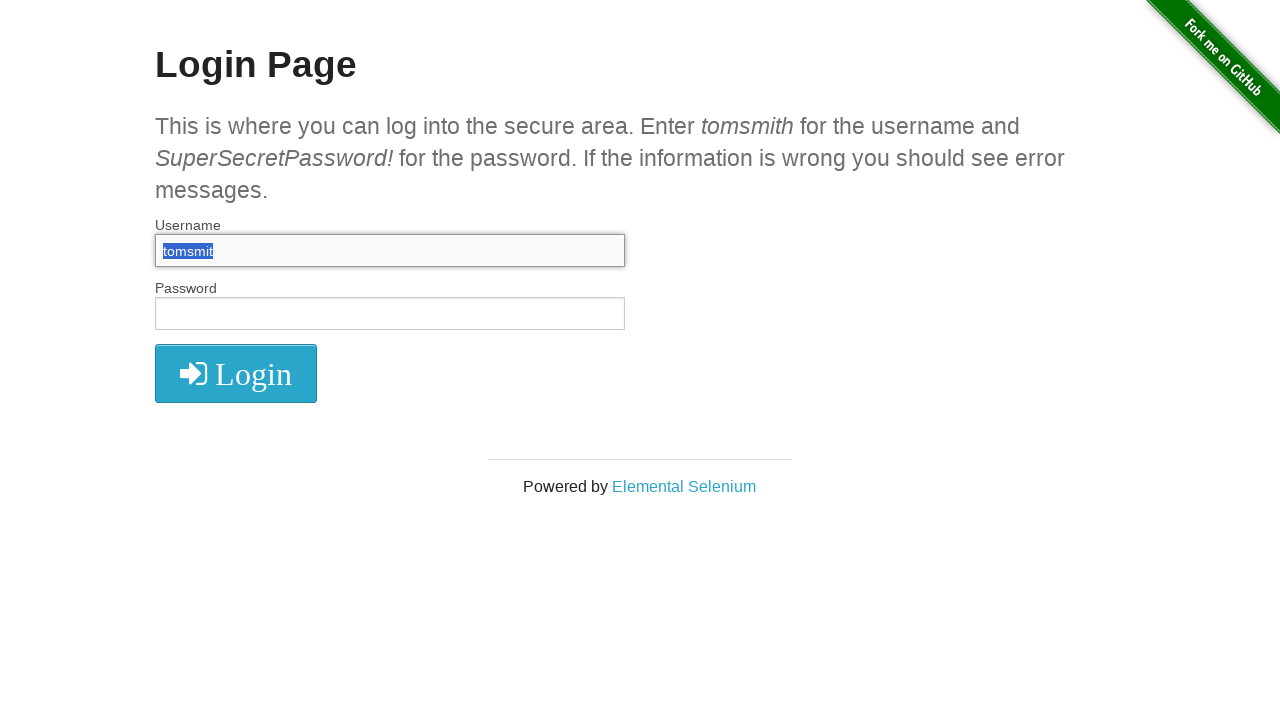

Moved cursor left in username field on #username
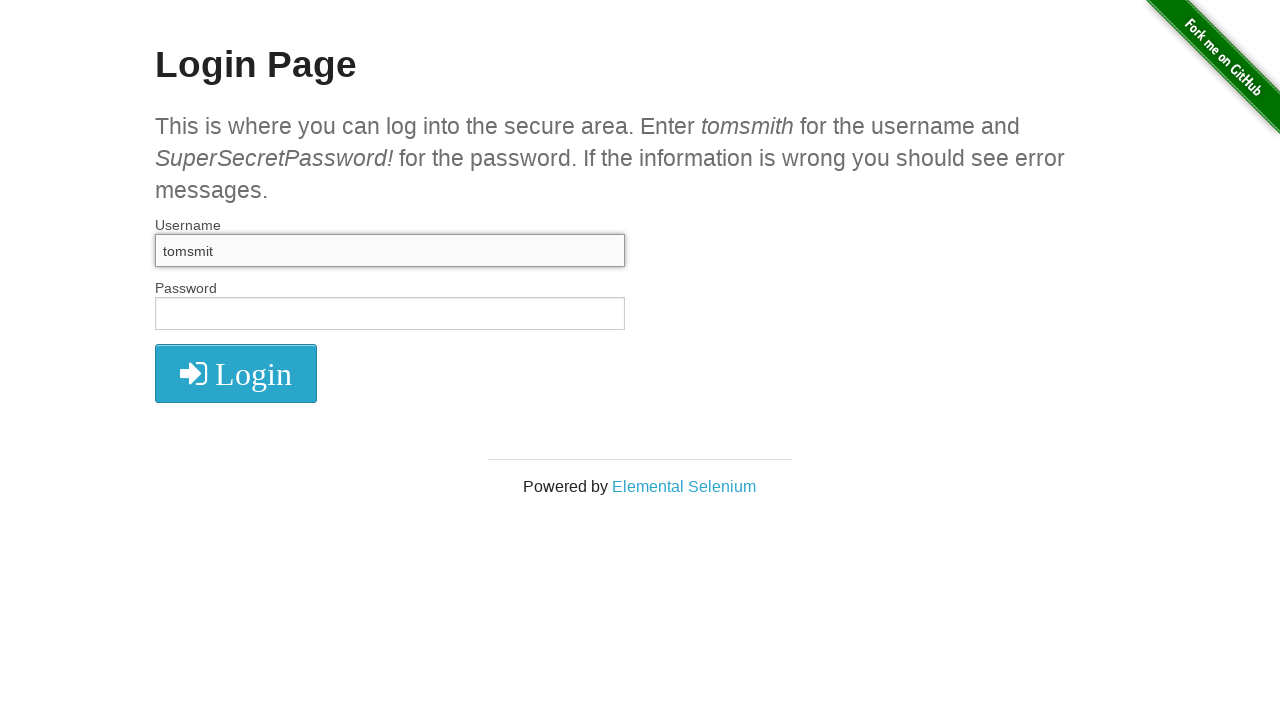

Deleted character with backspace on #username
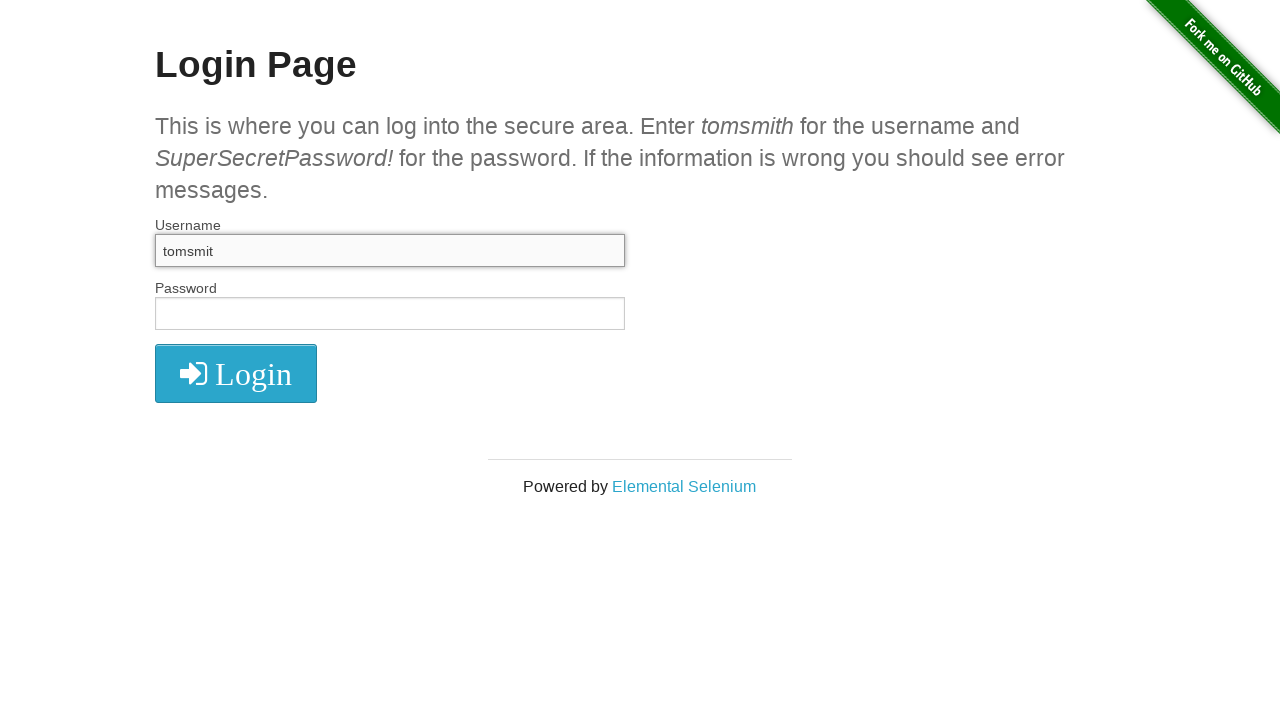

Typed 'tomsmith' to complete correct username on #username
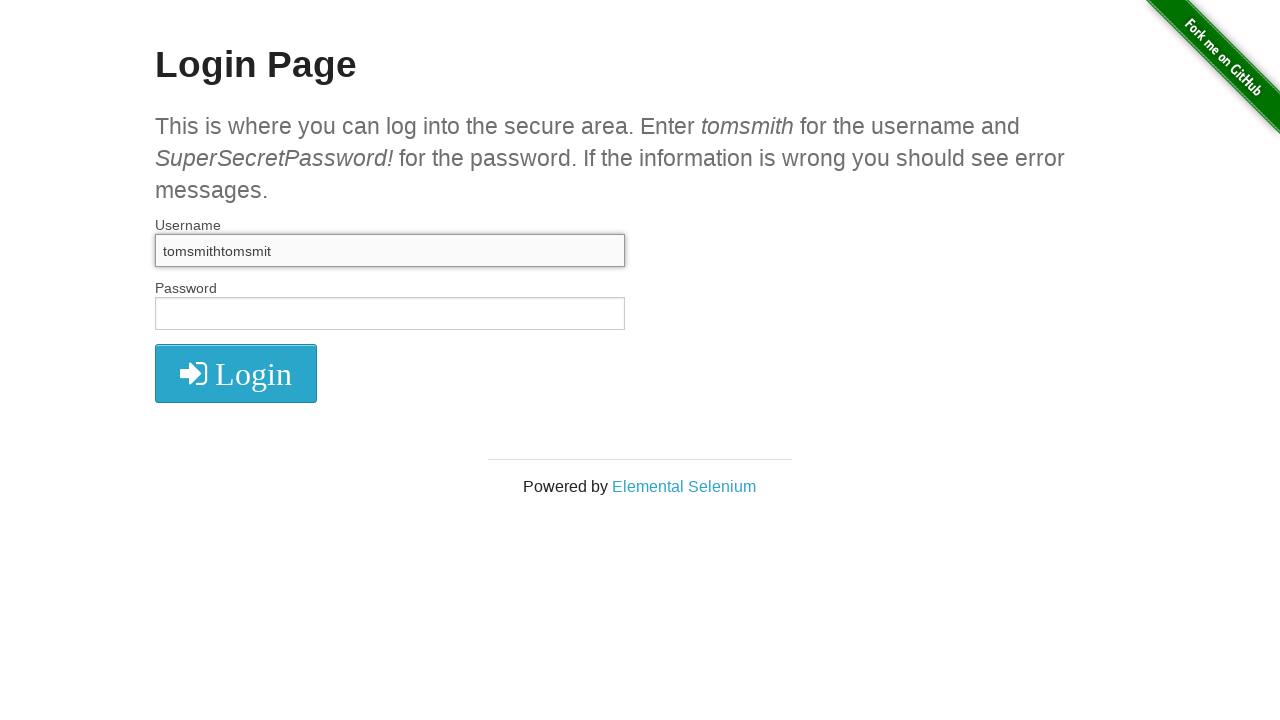

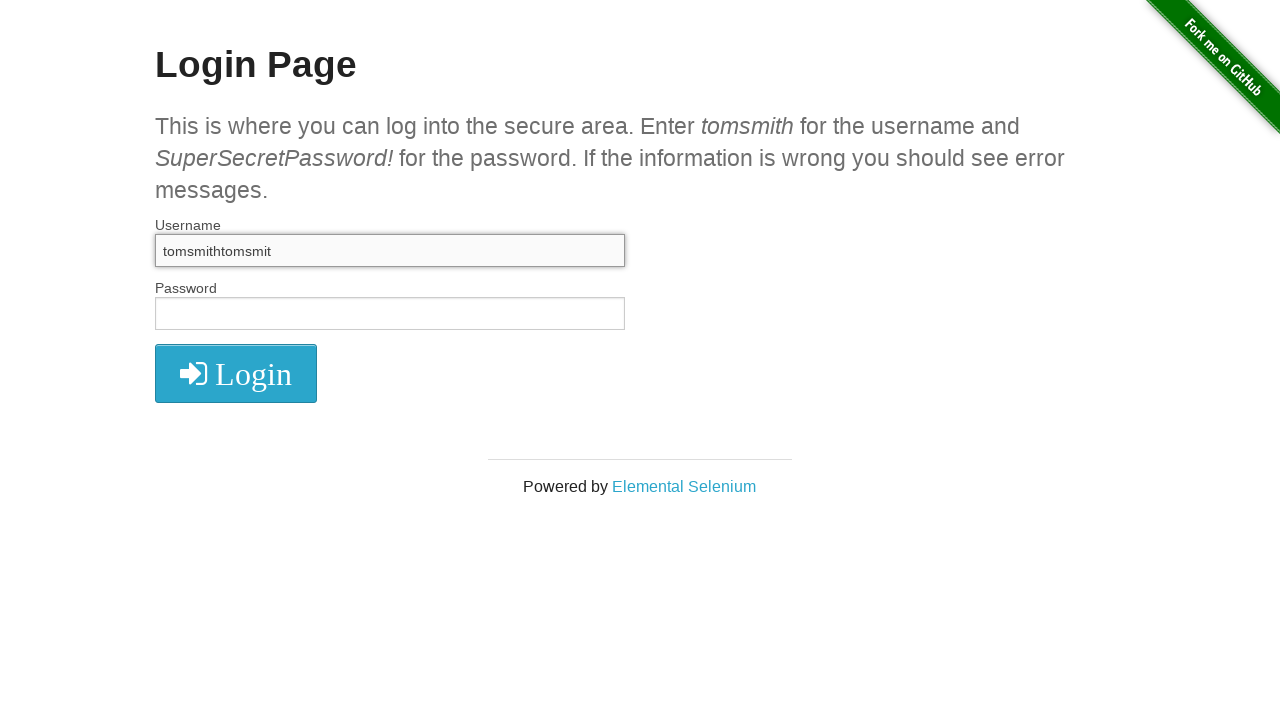